Tests JavaScript alert handling by clicking a button that triggers an alert, accepting the alert, and verifying the result message is displayed correctly.

Starting URL: https://the-internet.herokuapp.com/javascript_alerts

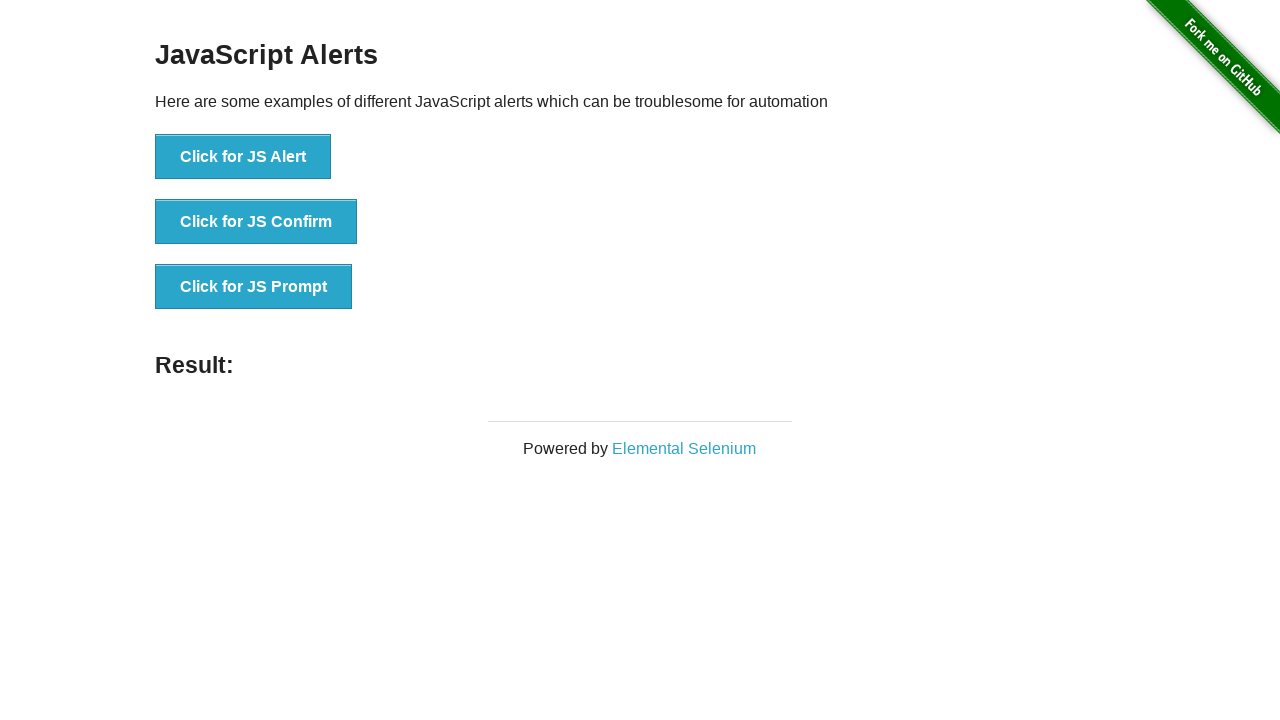

Clicked 'Click for JS Alert' button to trigger JavaScript alert at (243, 157) on xpath=//button[text()='Click for JS Alert']
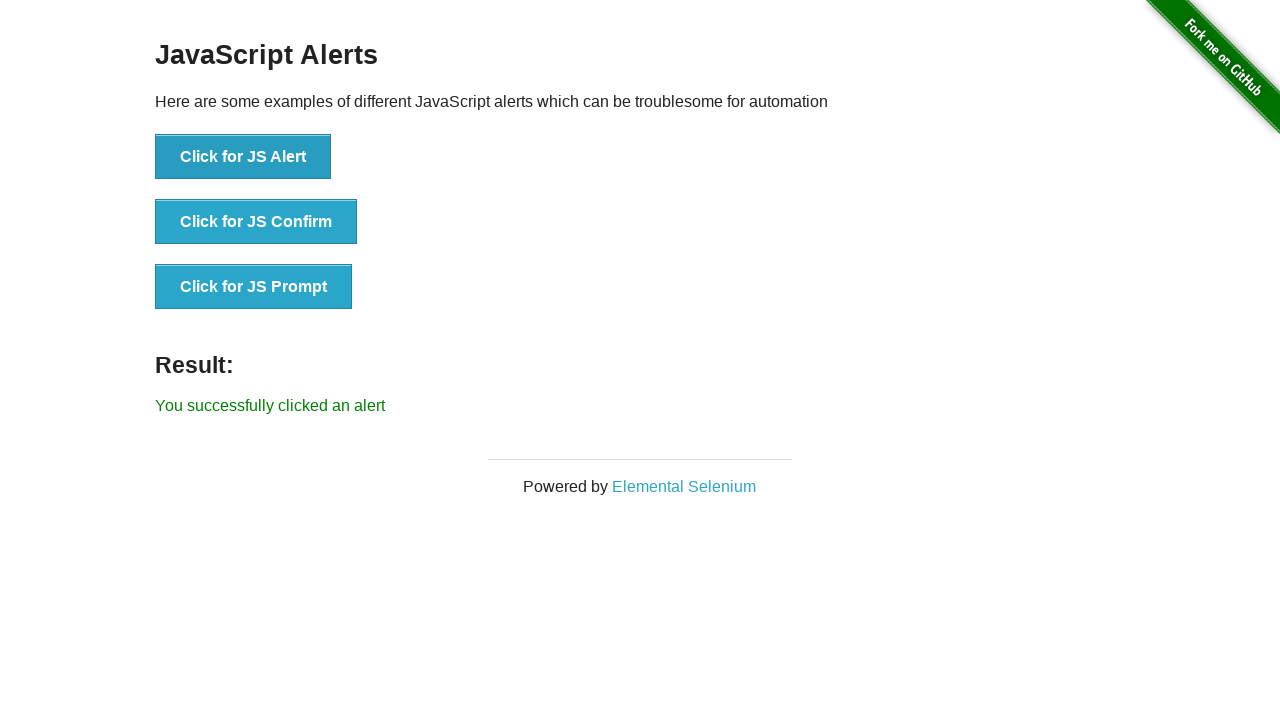

Set up dialog handler to accept alerts
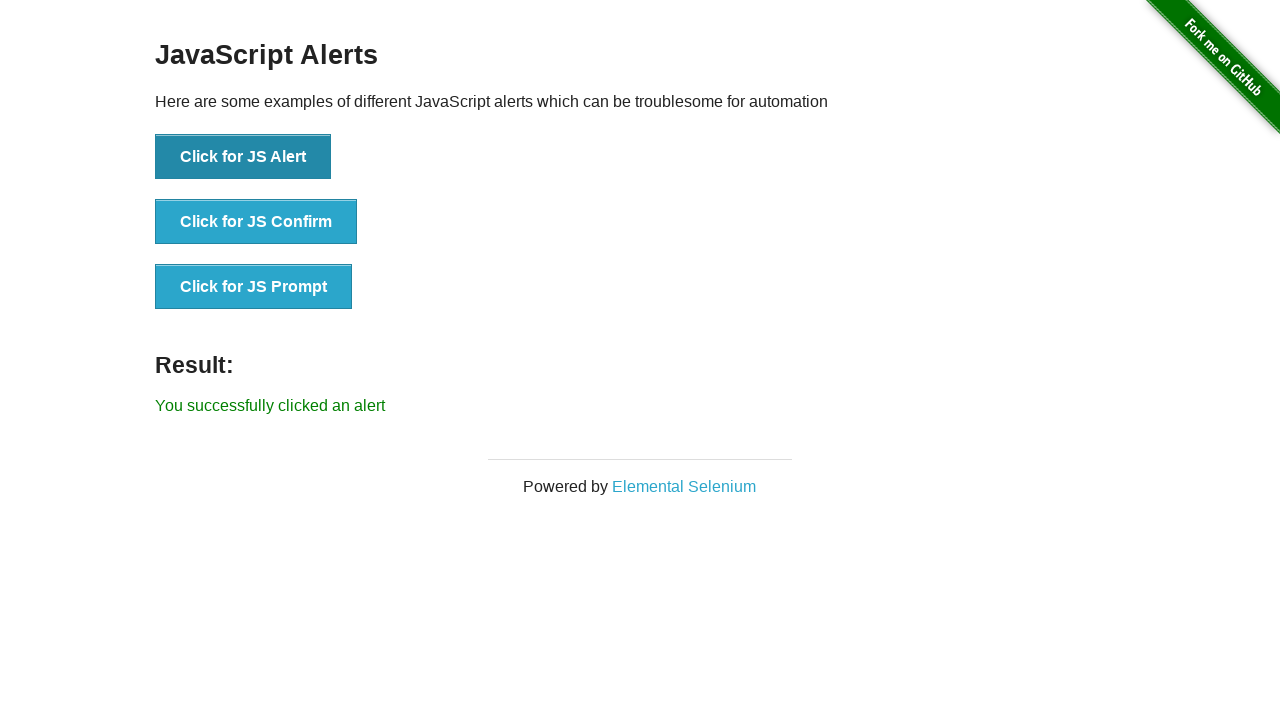

Set up one-time dialog handler to accept the next alert
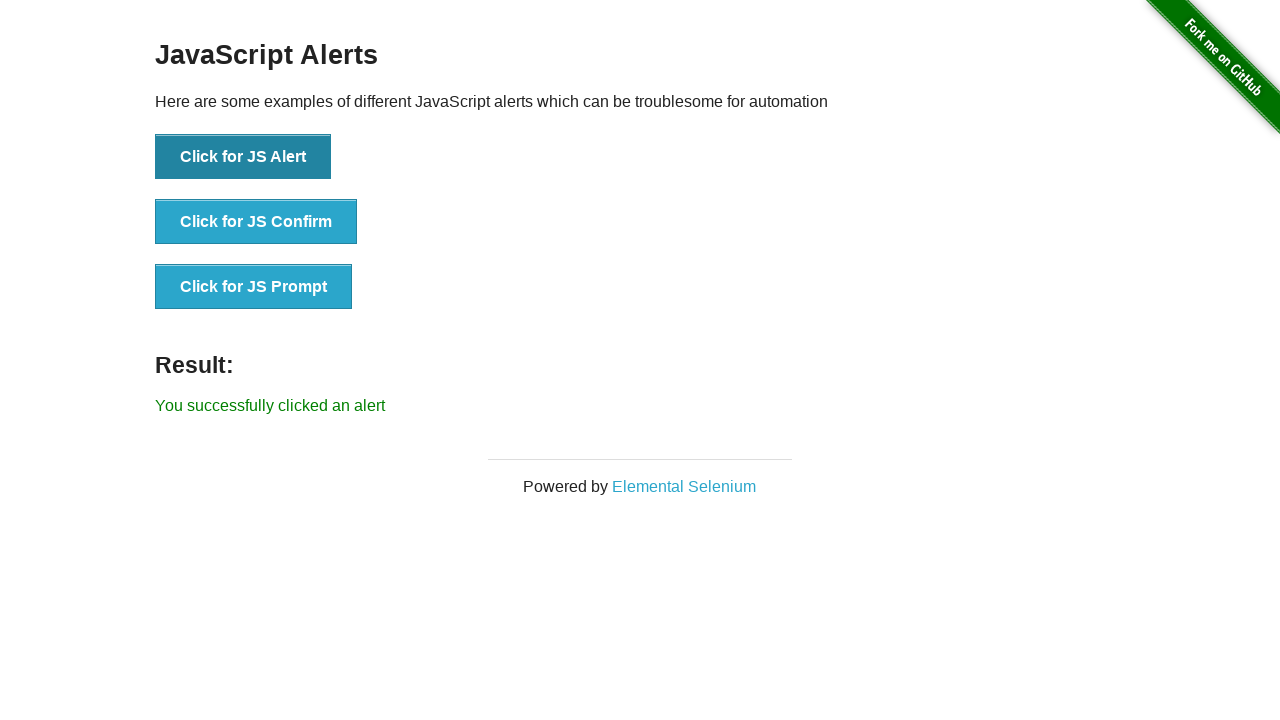

Clicked 'Click for JS Alert' button to trigger alert and accepted it at (243, 157) on xpath=//button[text()='Click for JS Alert']
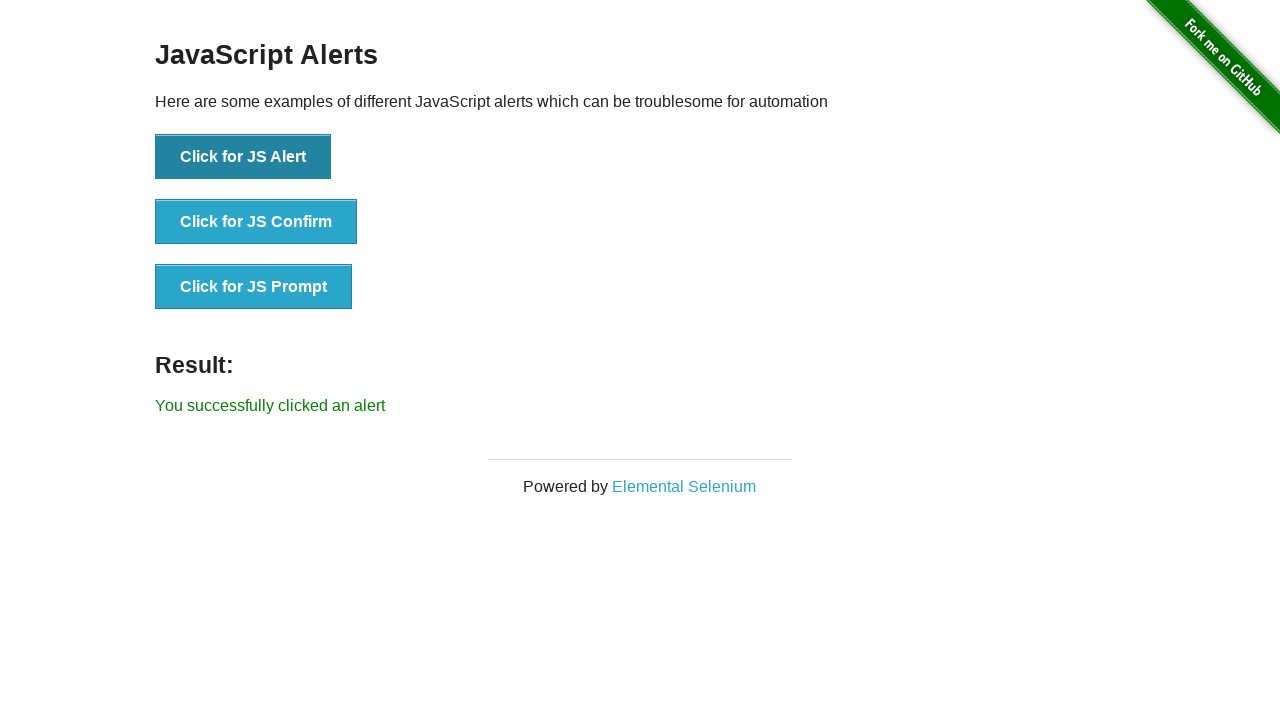

Result message element appeared on page
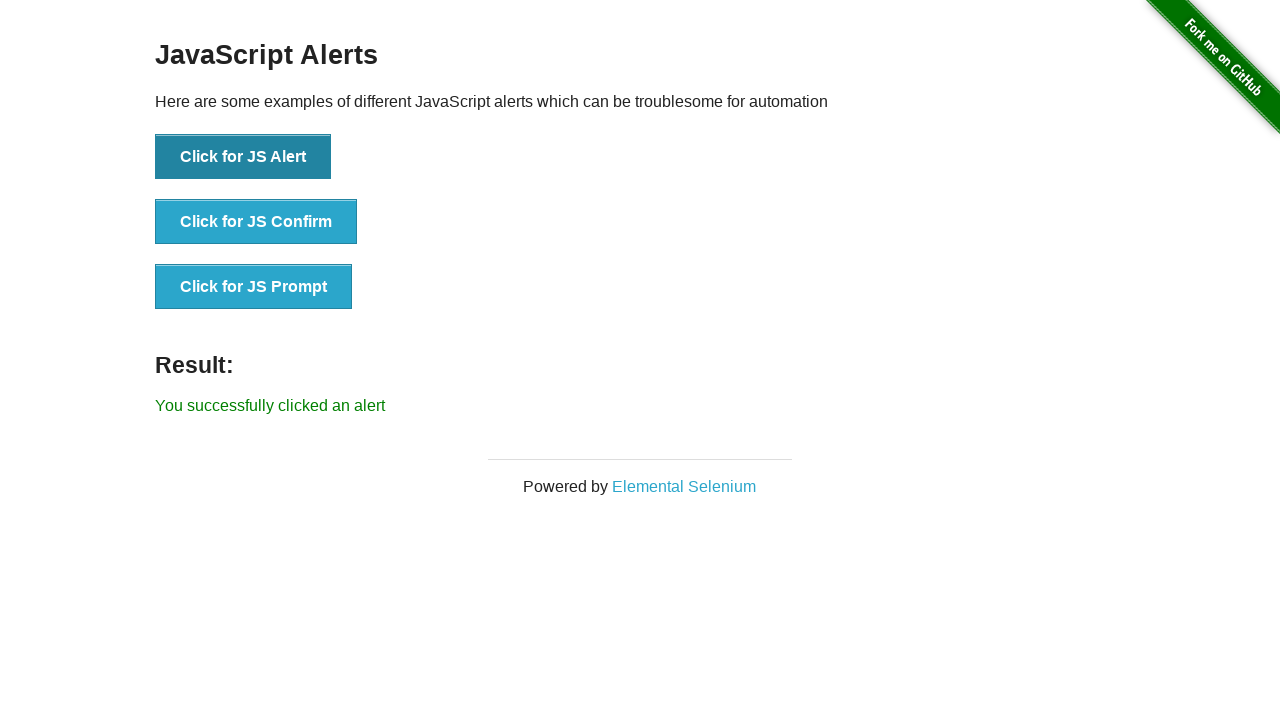

Retrieved result text: 'You successfully clicked an alert'
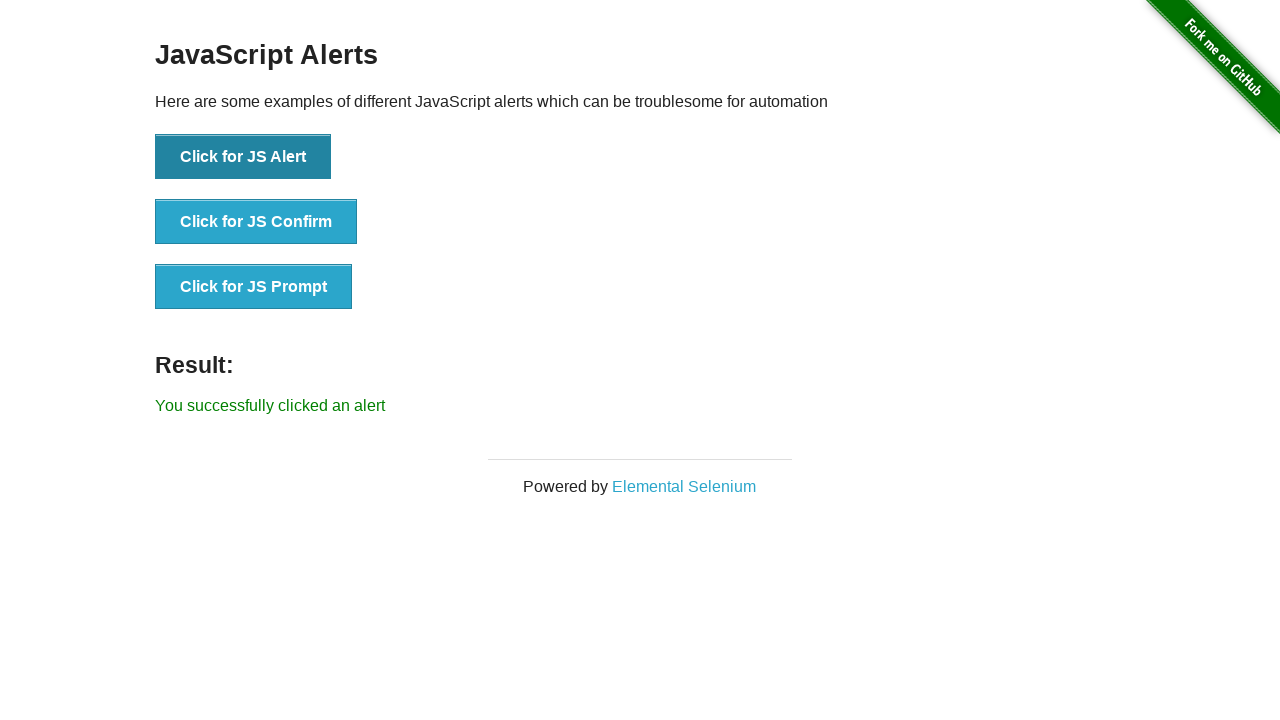

Verified result text matches expected message 'You successfully clicked an alert'
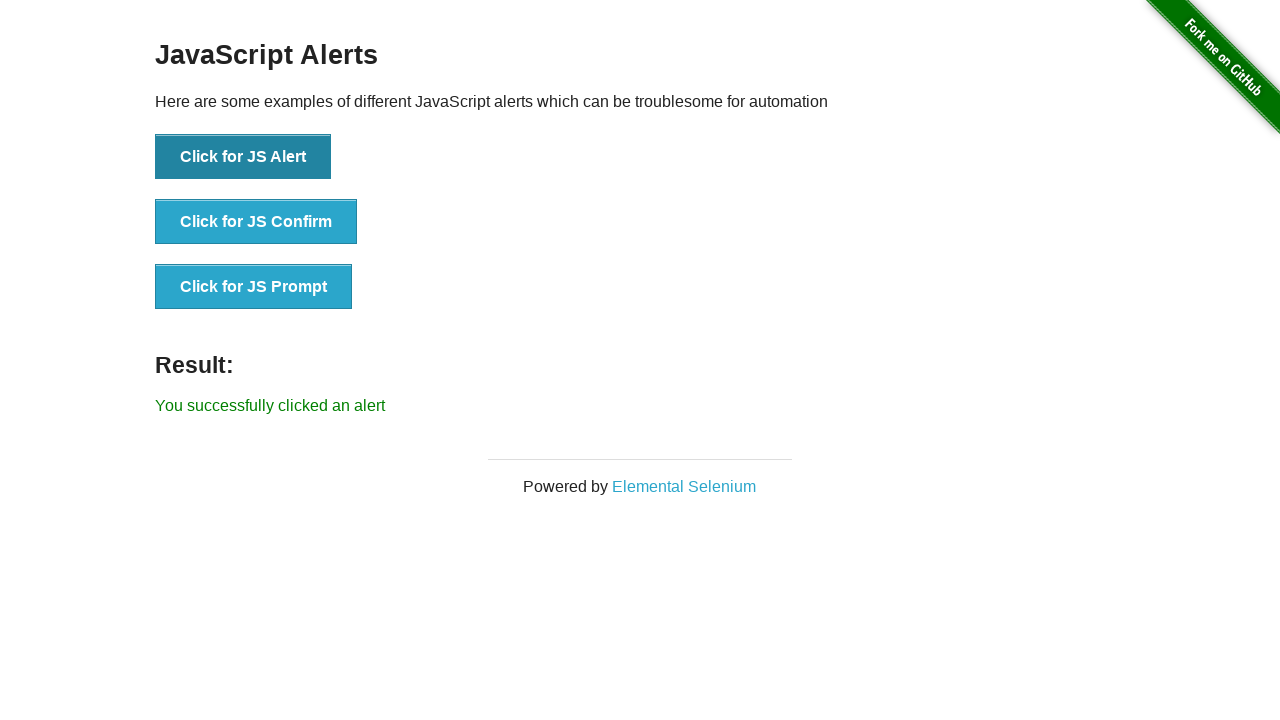

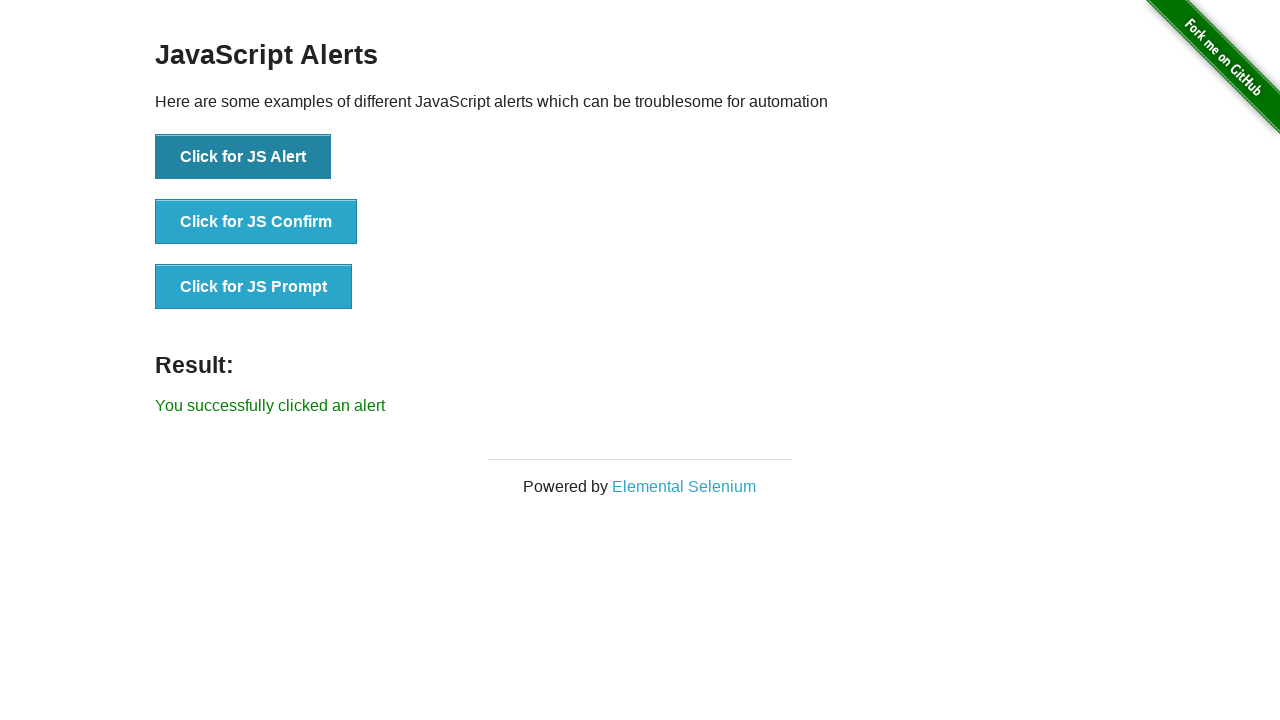